Selects a radio button option and iterates through dropdown menu options

Starting URL: https://dgotlieb.github.io/Controllers/

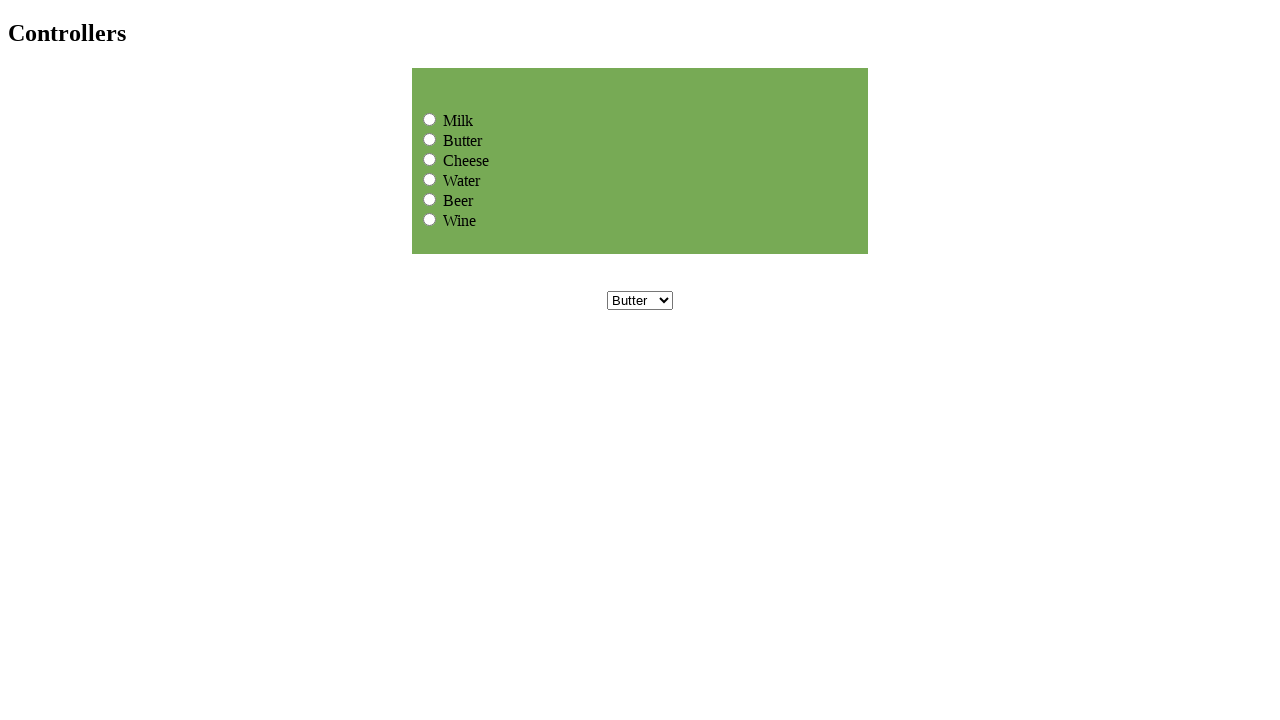

Navigated to the Controllers test page
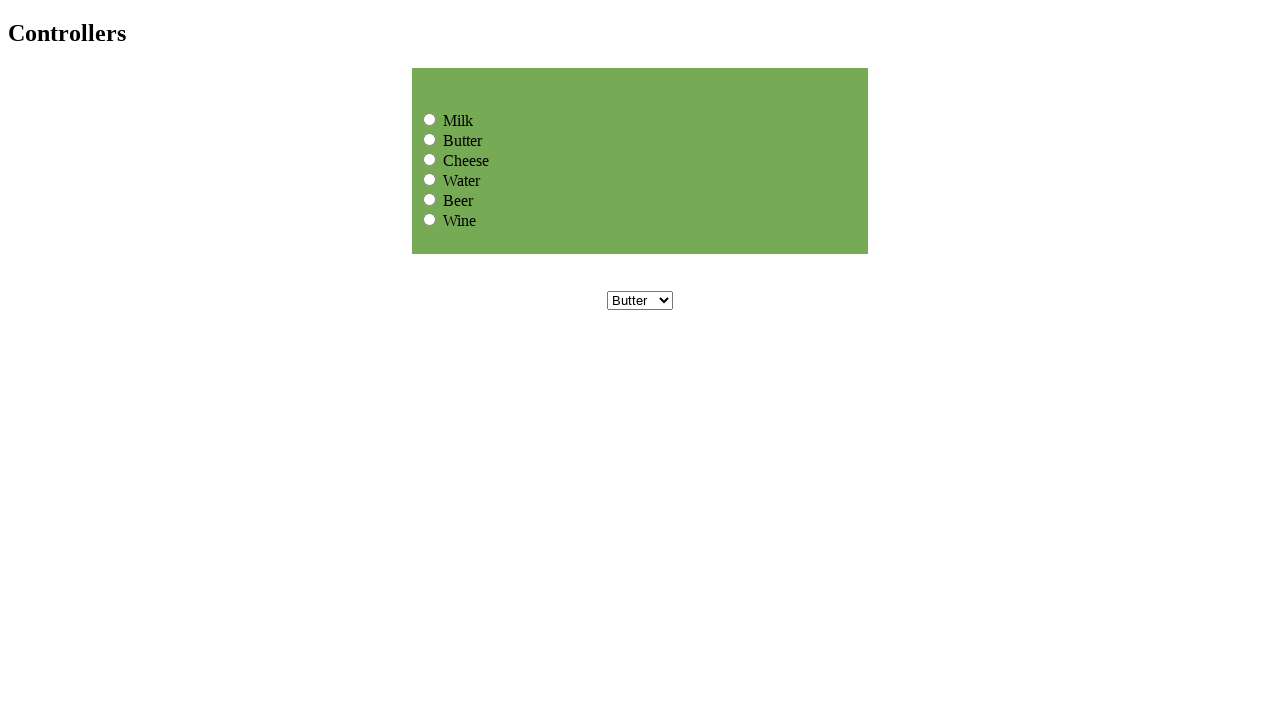

Located all radio buttons in group1
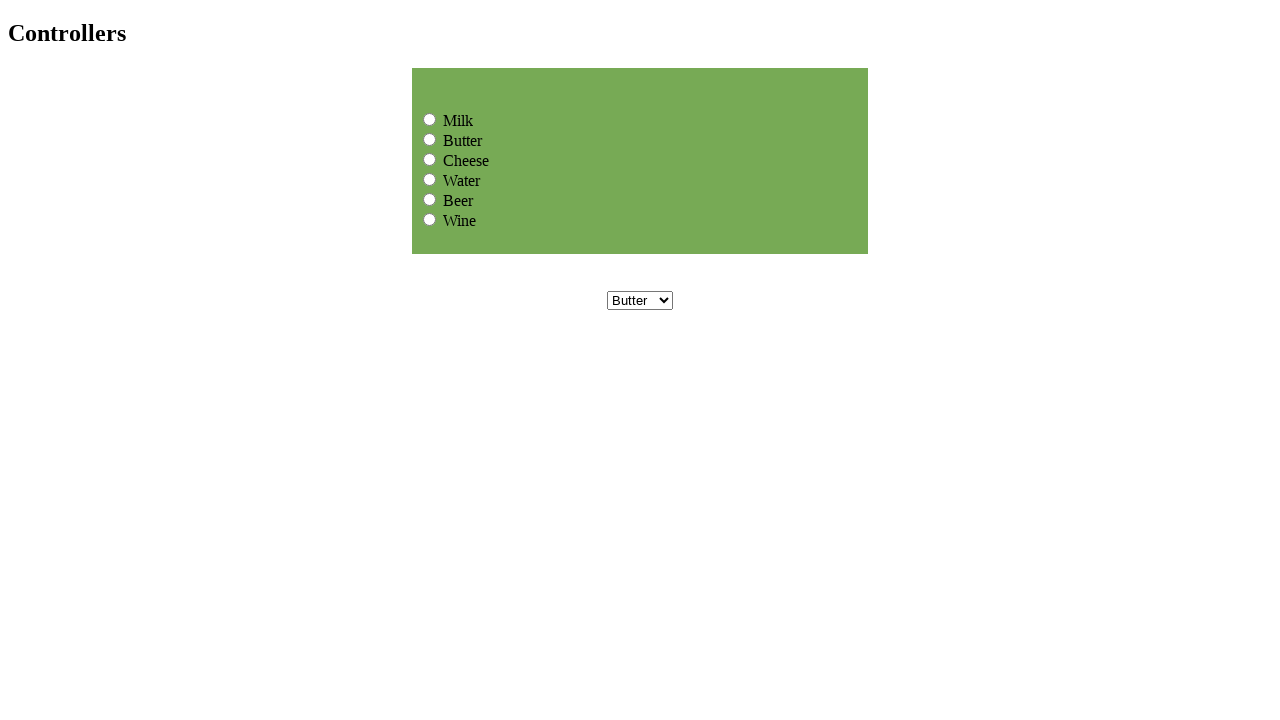

Selected the Cheese radio button option at (430, 159) on input[name='group1'] >> nth=2
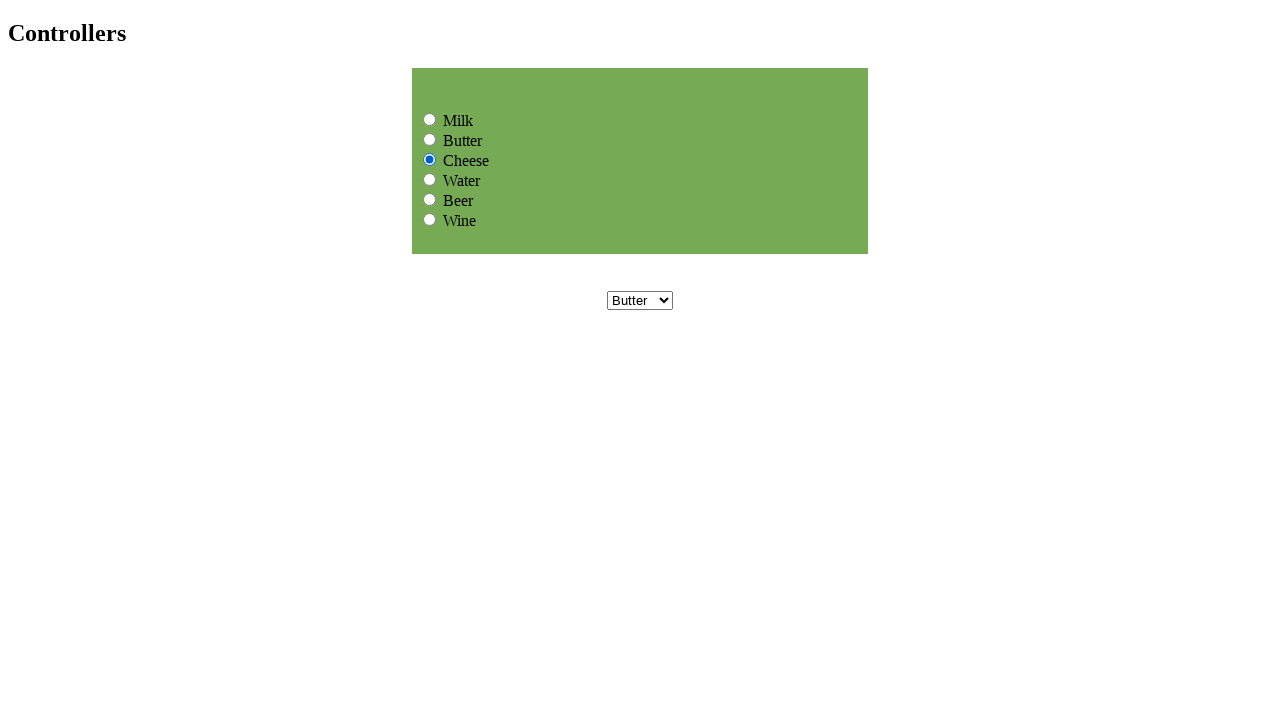

Located the dropdown menu element
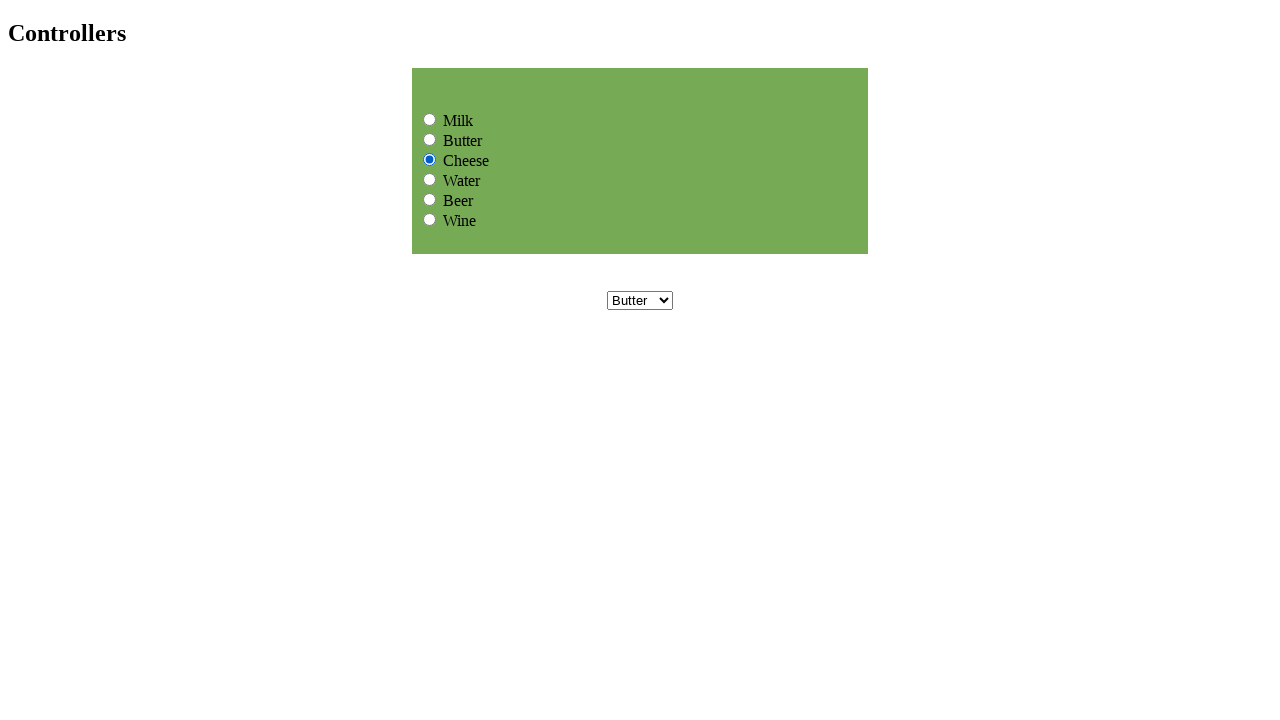

Retrieved all options from the dropdown menu
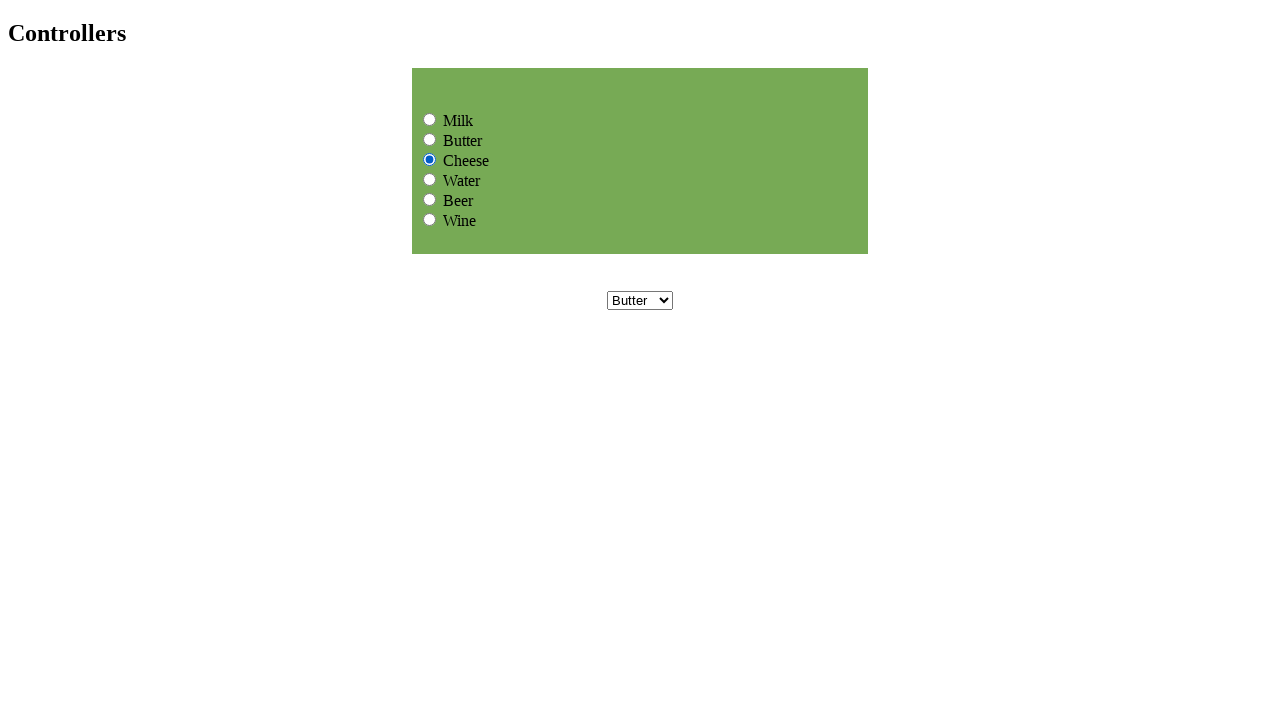

Printed dropdown option: Butter
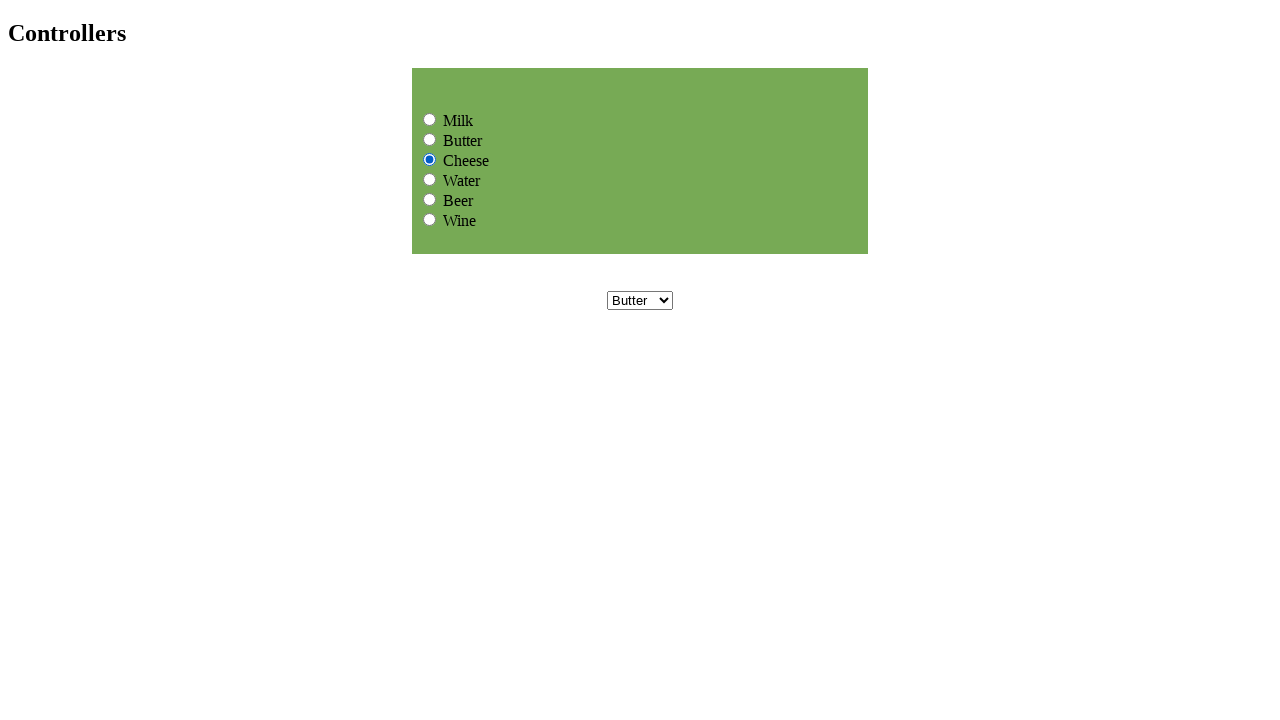

Printed dropdown option: Cheese
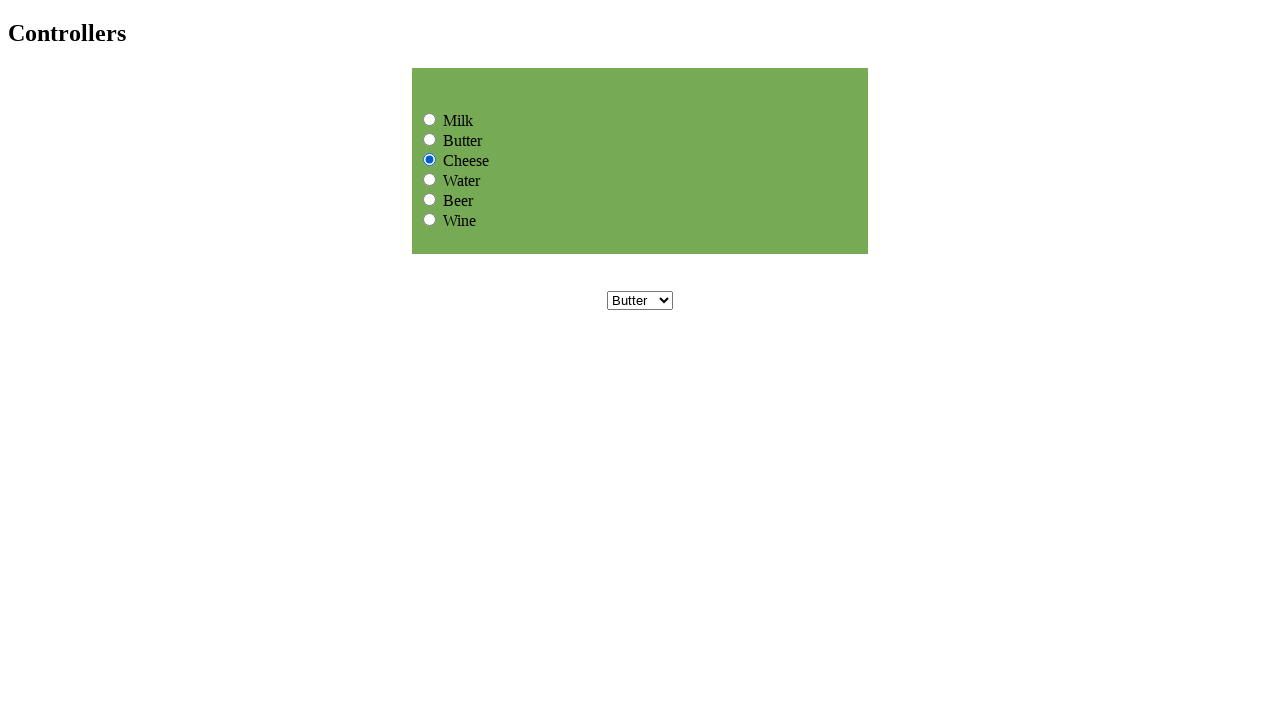

Printed dropdown option: Milk
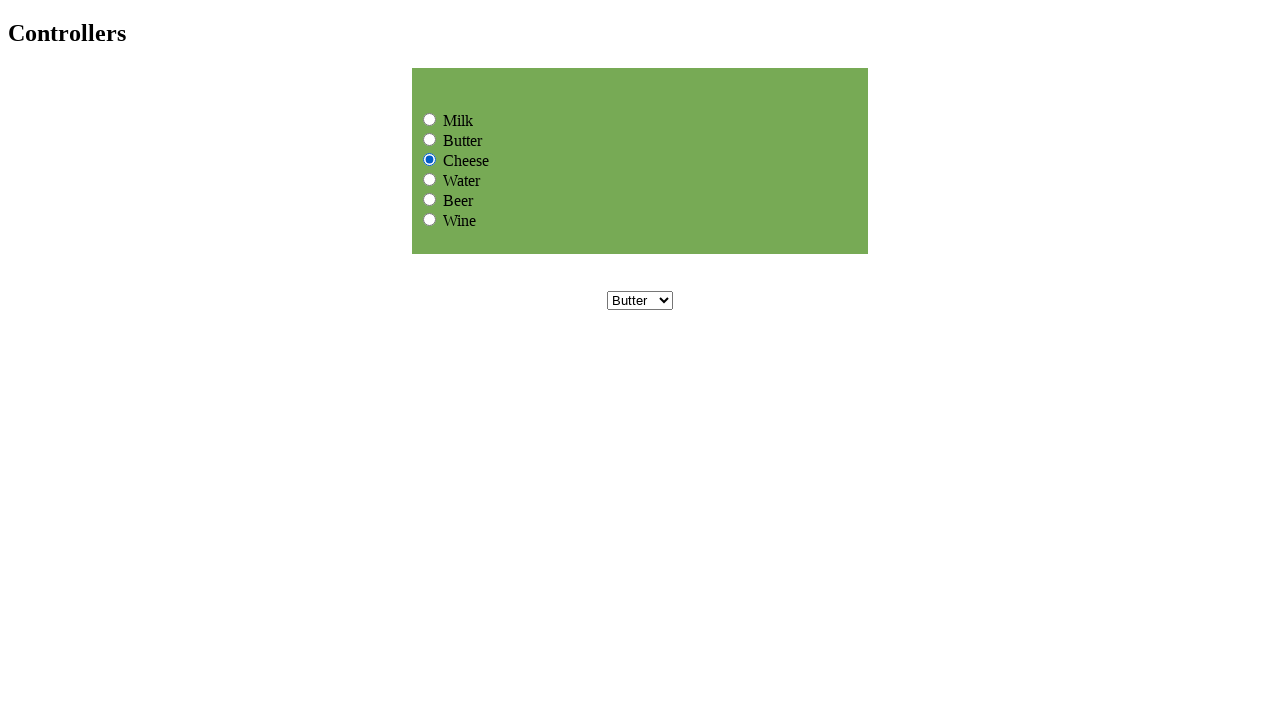

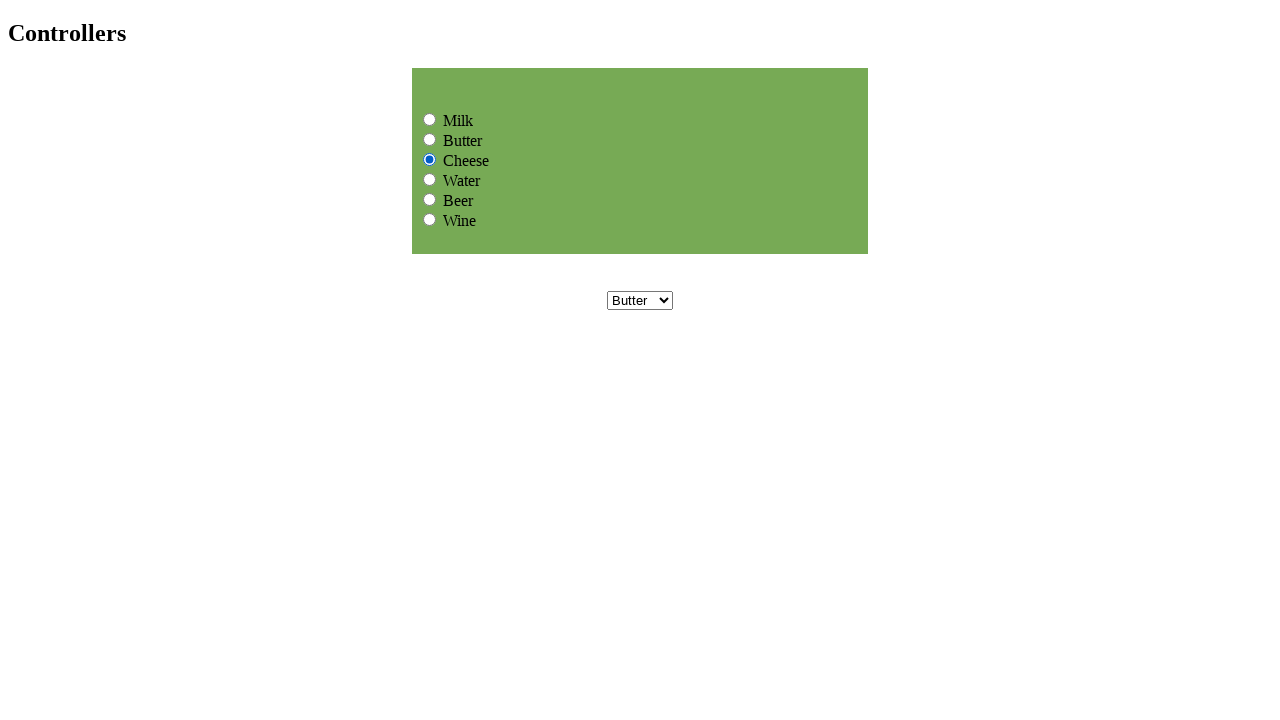